Tests injecting jQuery and jQuery Growl library into a page via JavaScript execution, then displays a growl notification message in the top-right corner of the page.

Starting URL: http://the-internet.herokuapp.com

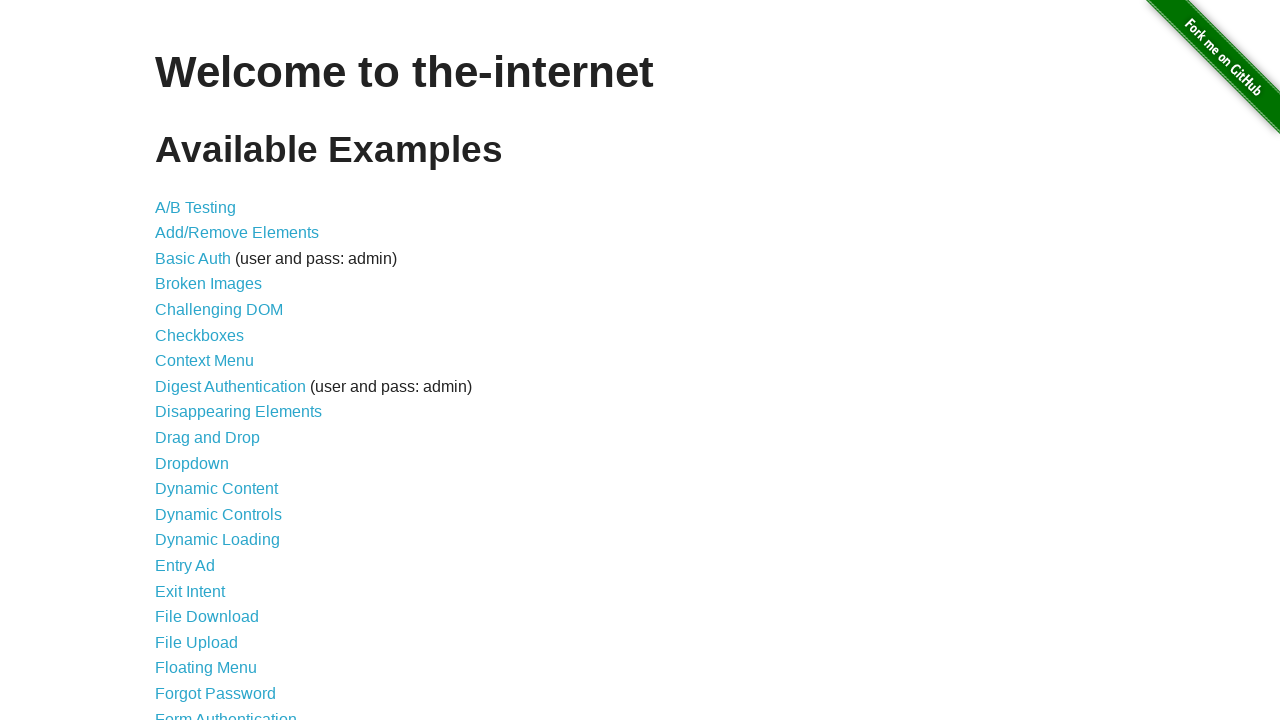

Injected jQuery library into page if not already present
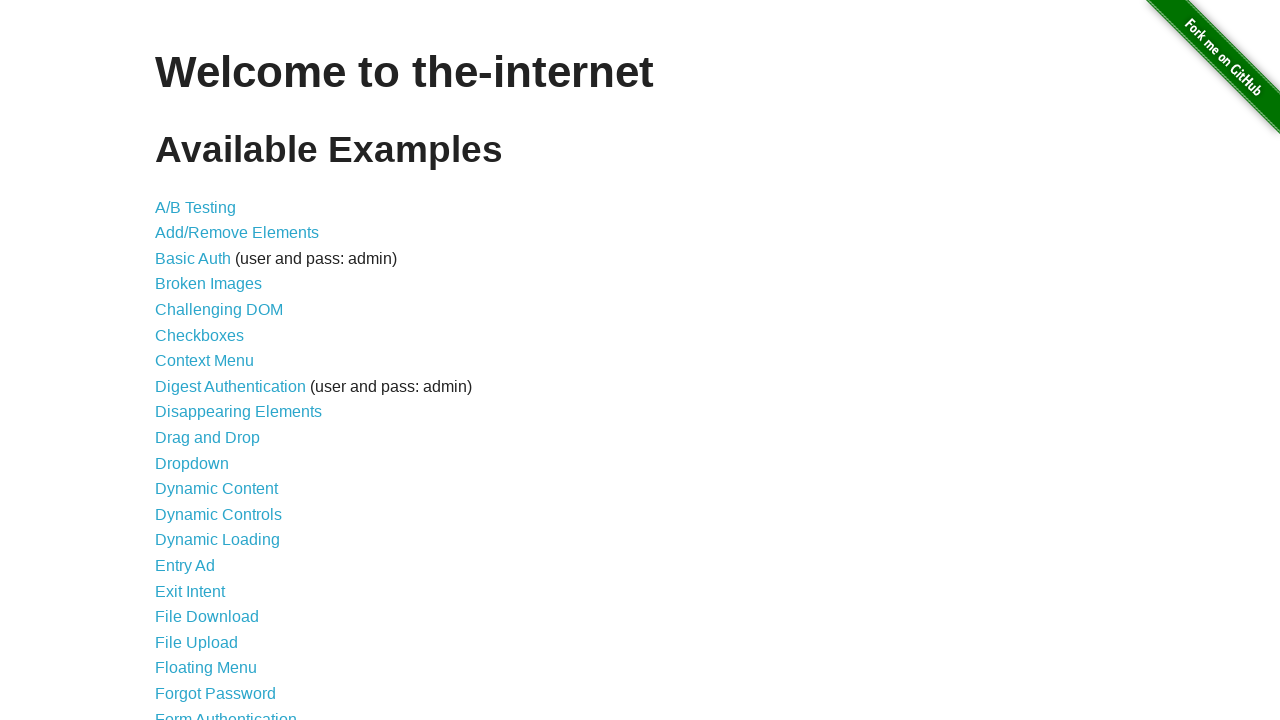

jQuery library loaded successfully
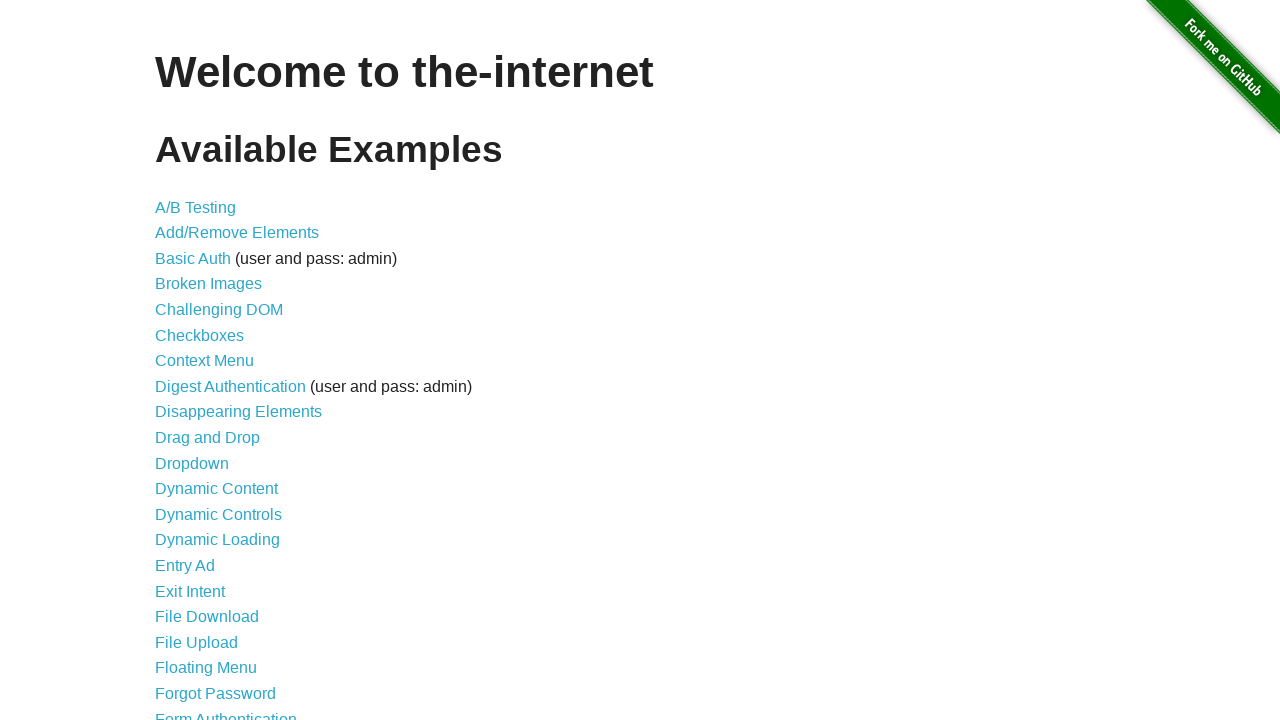

Injected jQuery Growl library into page
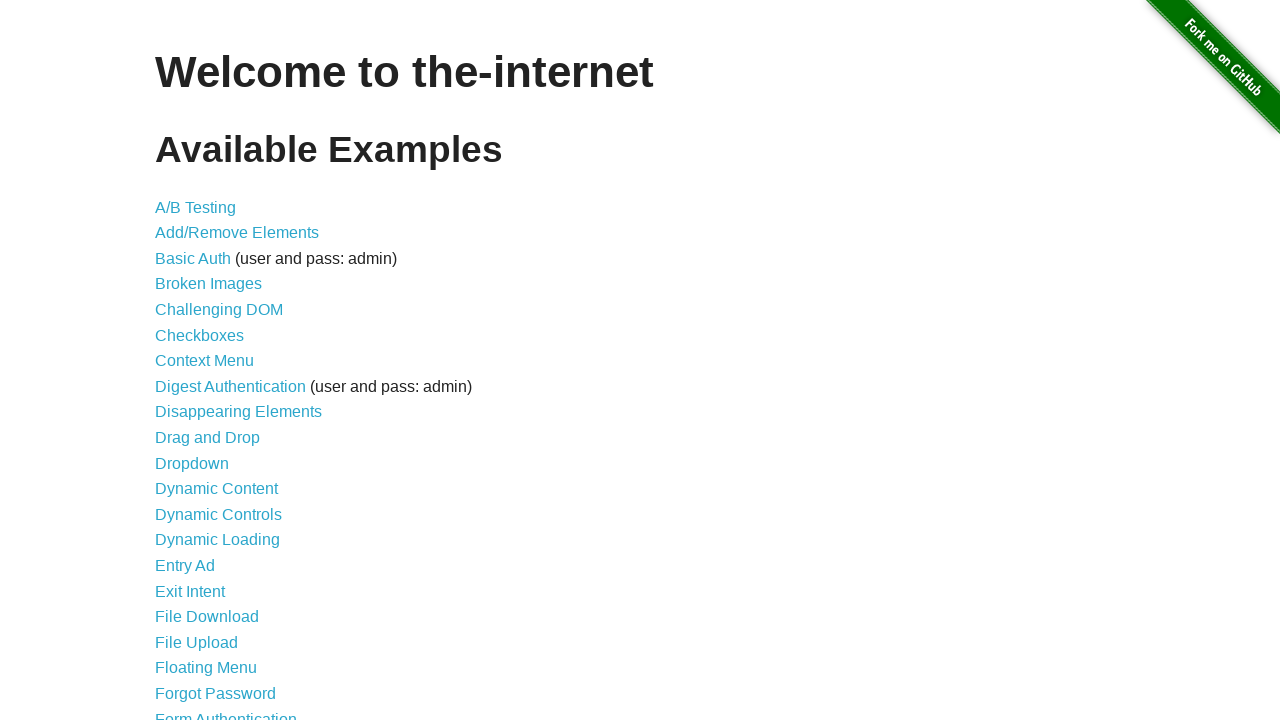

Injected jQuery Growl CSS stylesheet into page
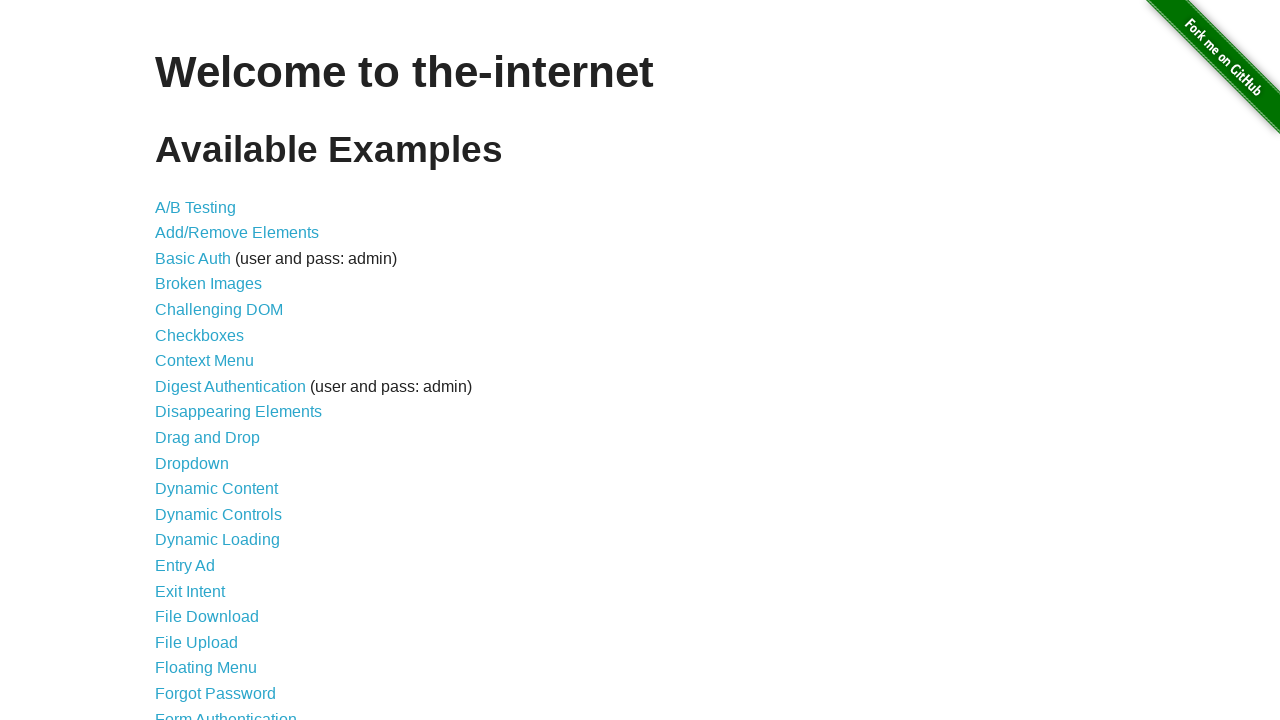

jQuery Growl library loaded and ready to use
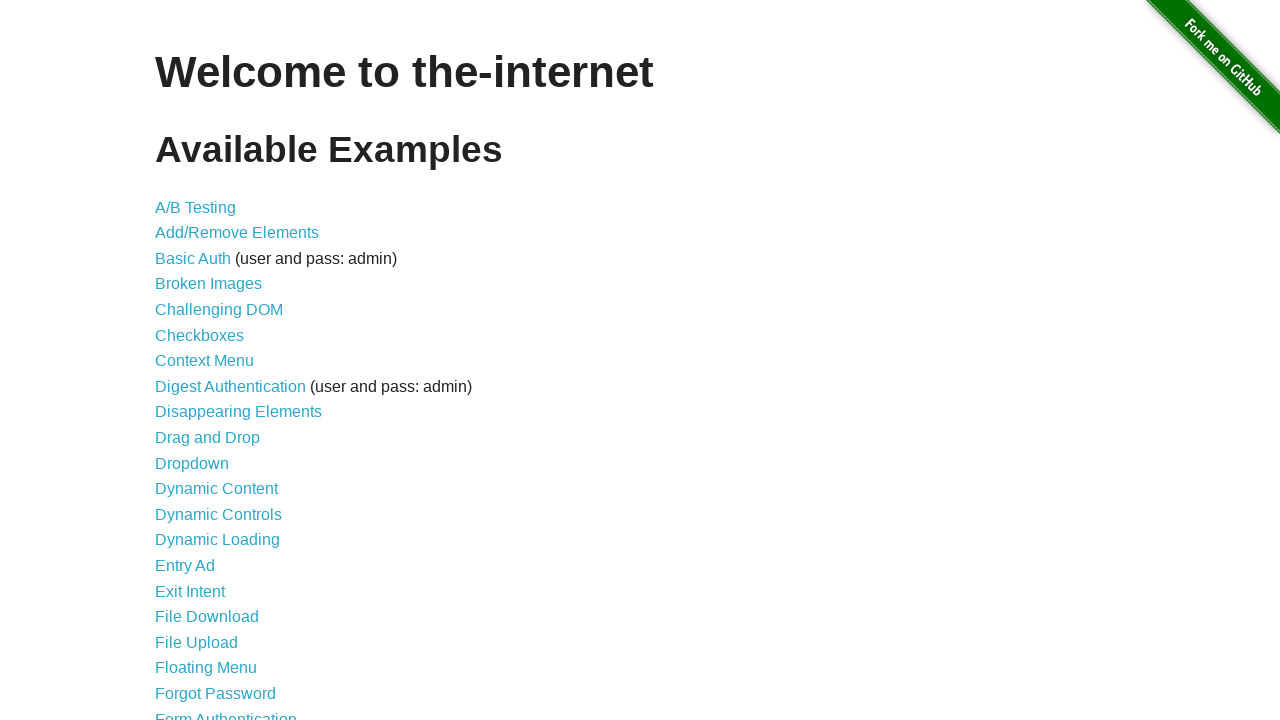

Displayed growl notification with title 'GET' and message '/'
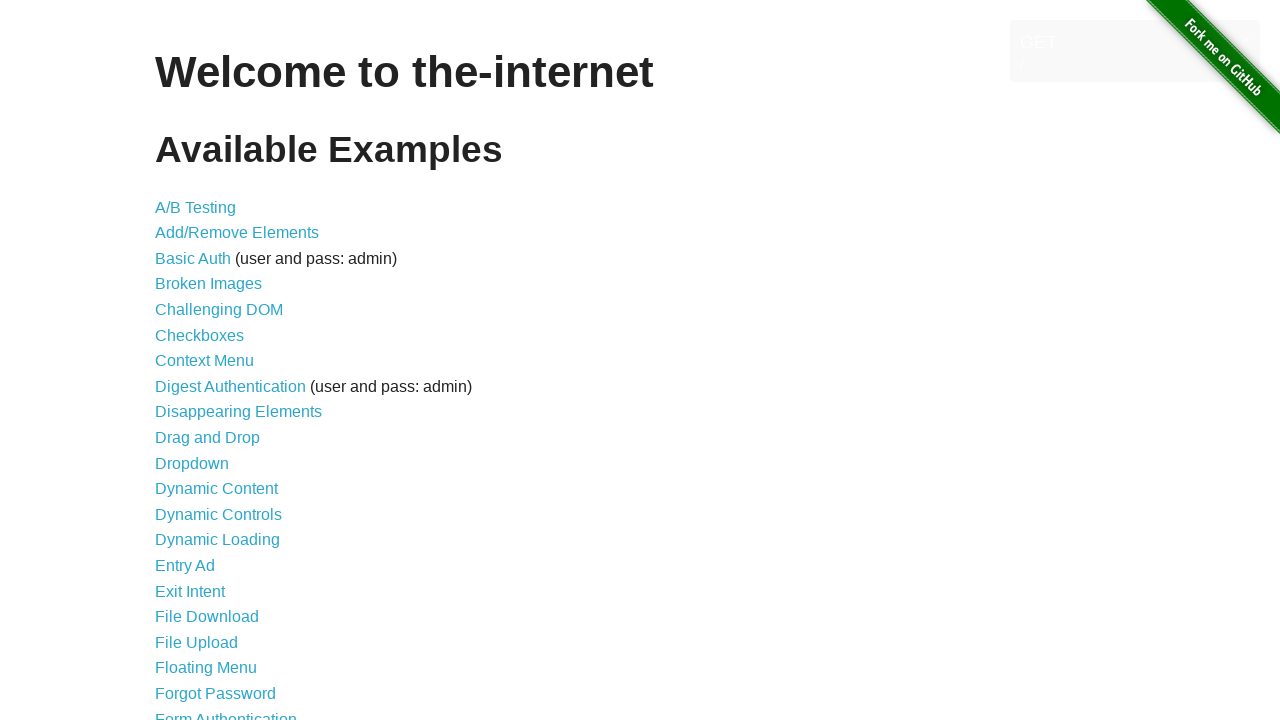

Growl notification message appeared in top-right corner of page
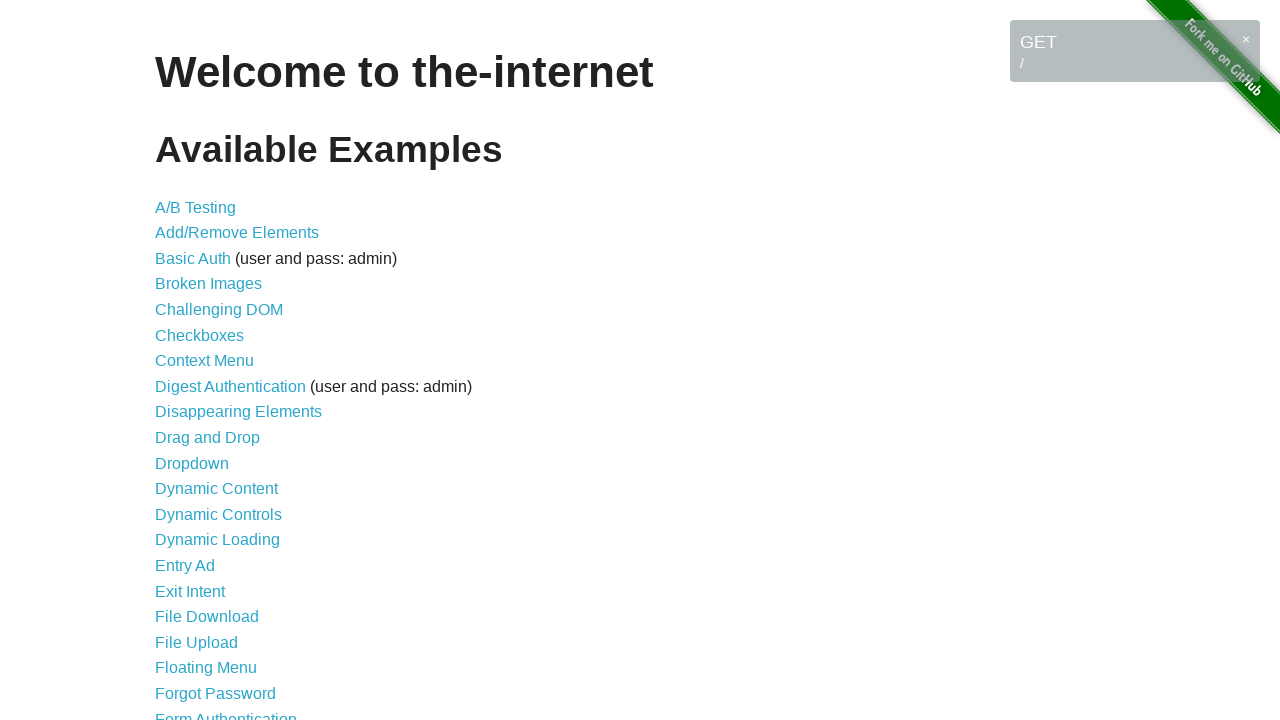

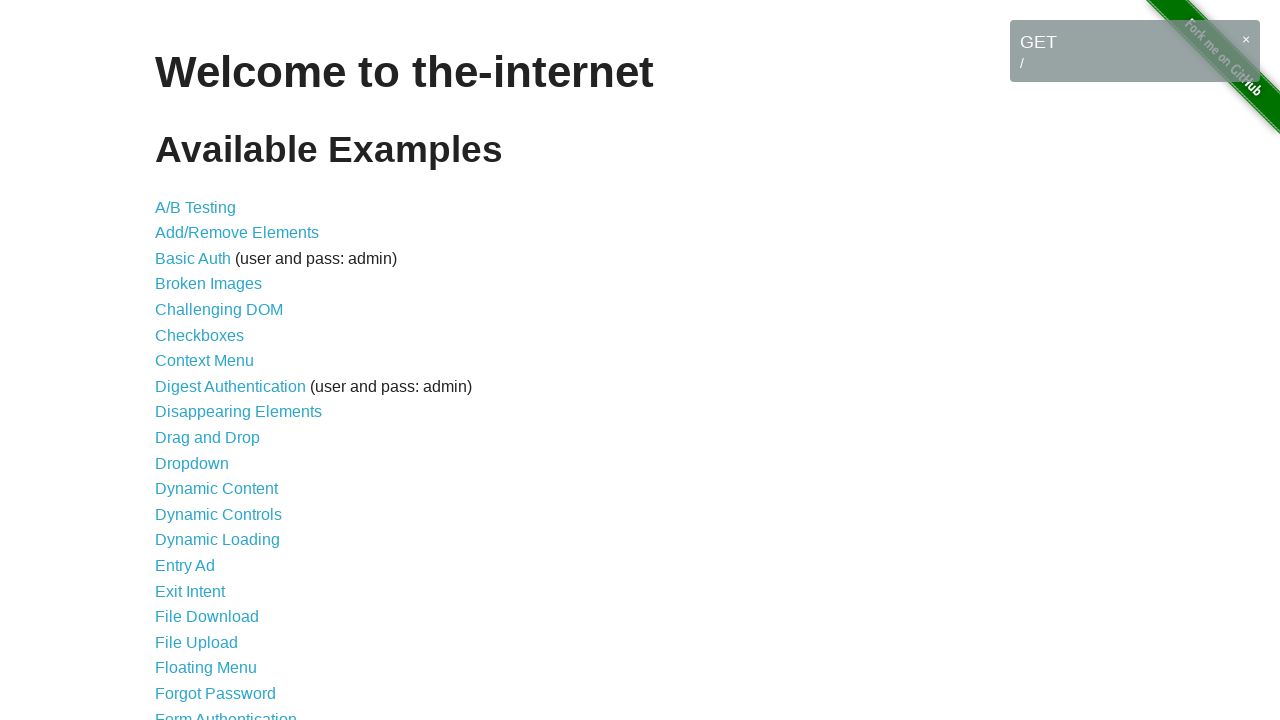